Tests JavaScript prompt alert by clicking the prompt button, entering a custom message, and accepting the dialog.

Starting URL: https://v1.training-support.net/selenium/javascript-alerts

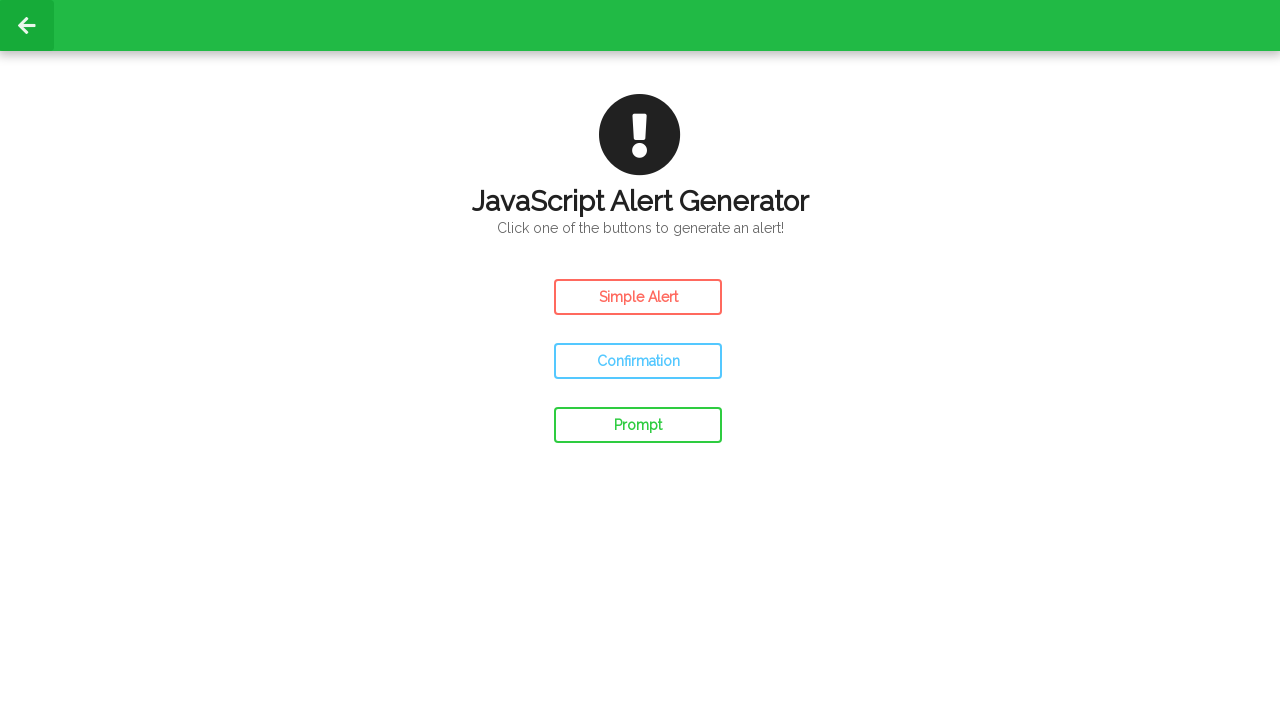

Set up dialog handler to accept prompt with custom message
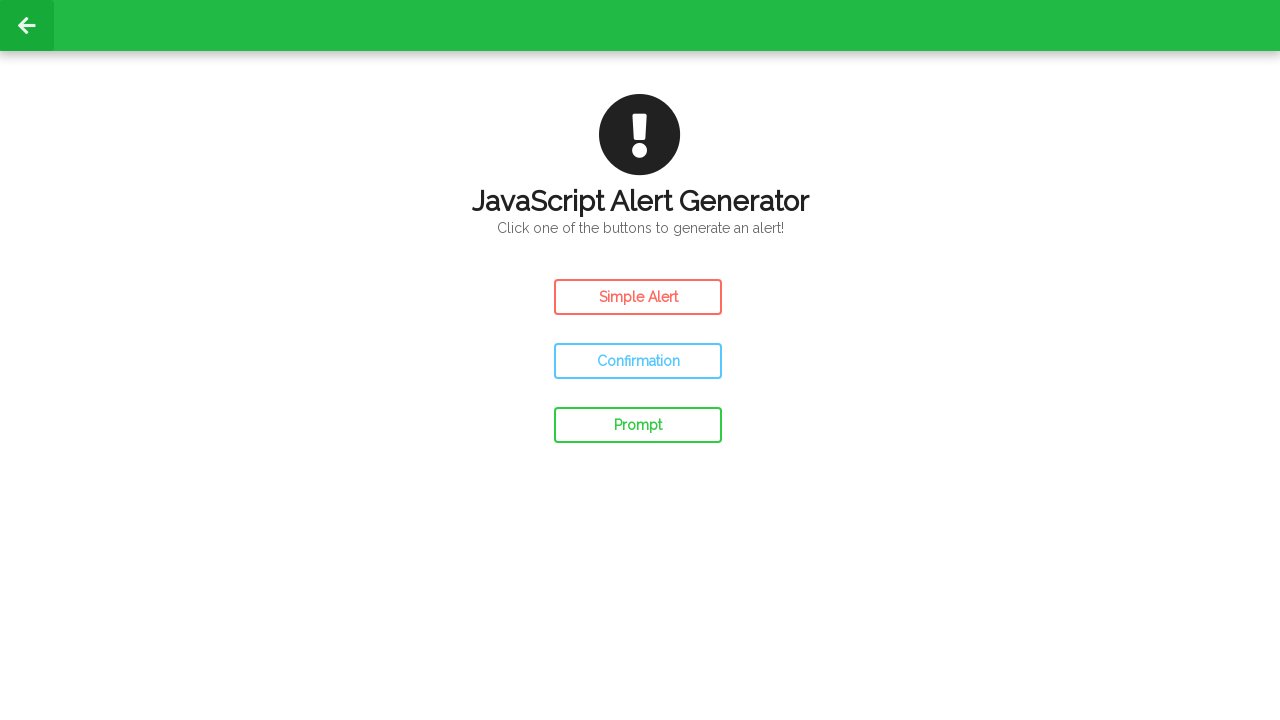

Clicked the Prompt Alert button at (638, 425) on #prompt
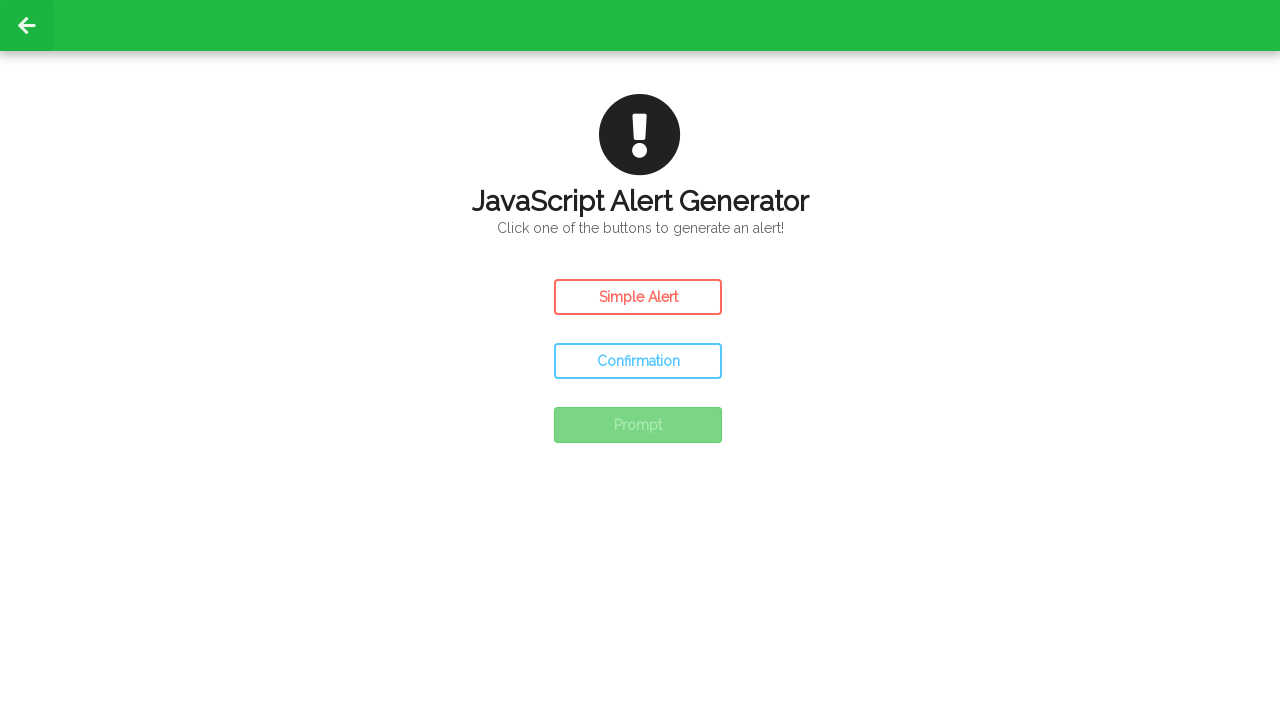

Waited for prompt alert interaction to complete
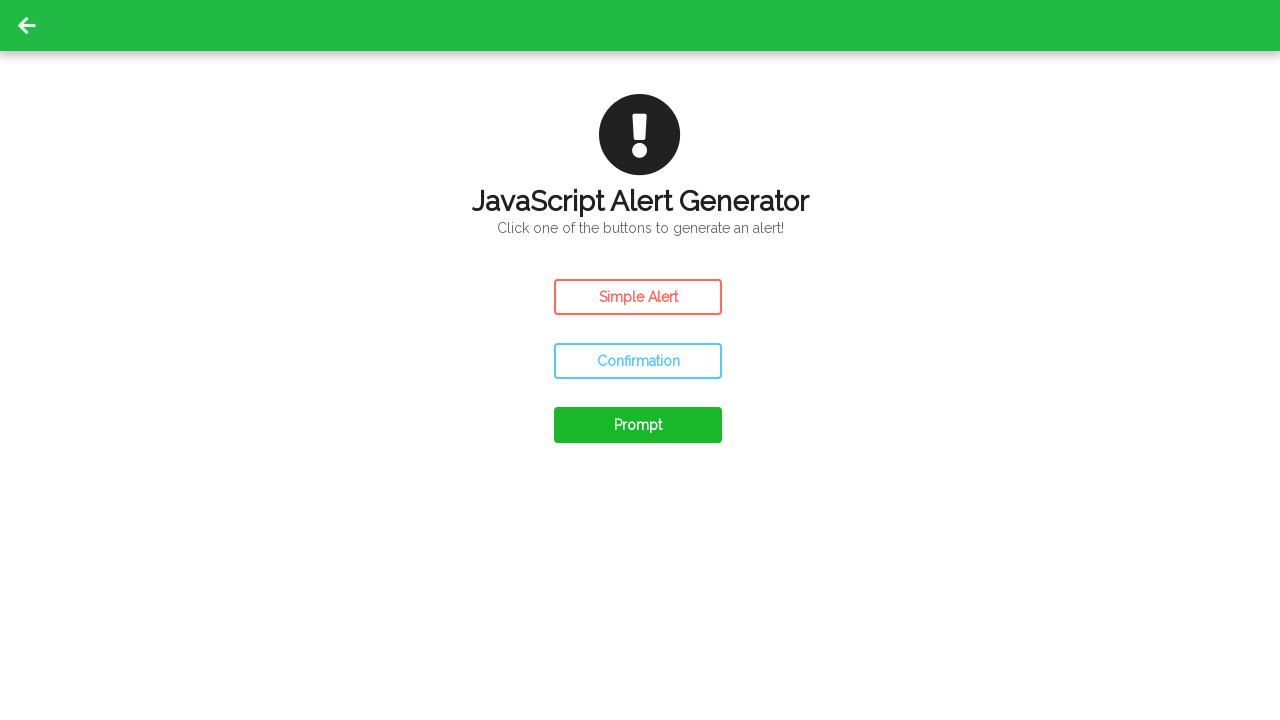

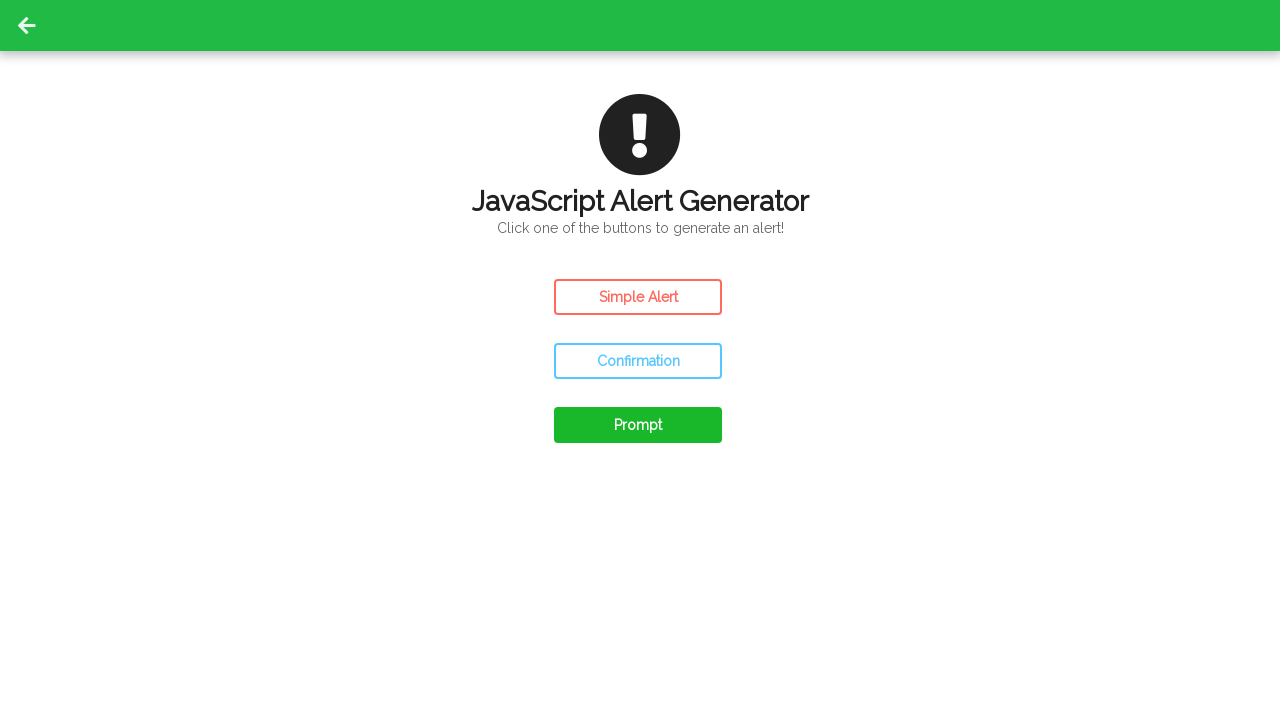